Navigates to Axis Bank homepage and waits for the page to load. This is a basic browser navigation demo.

Starting URL: https://www.axisbank.com/

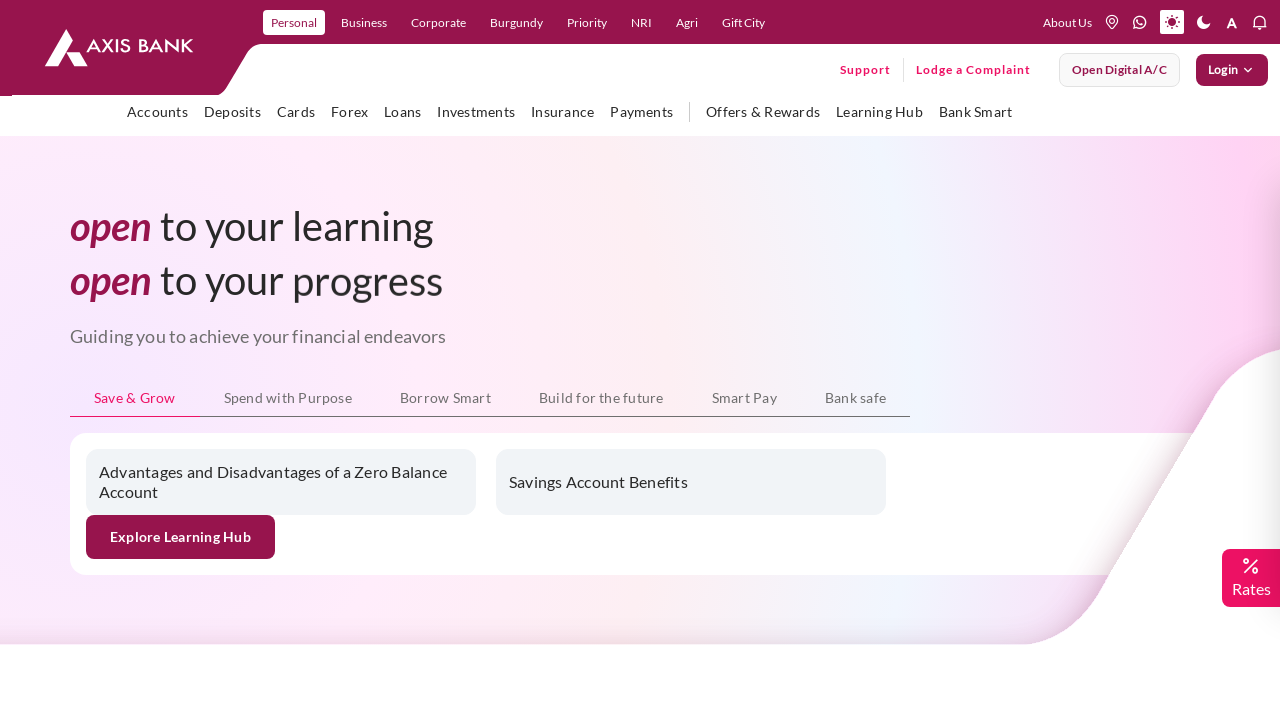

Waited for page DOM to fully load
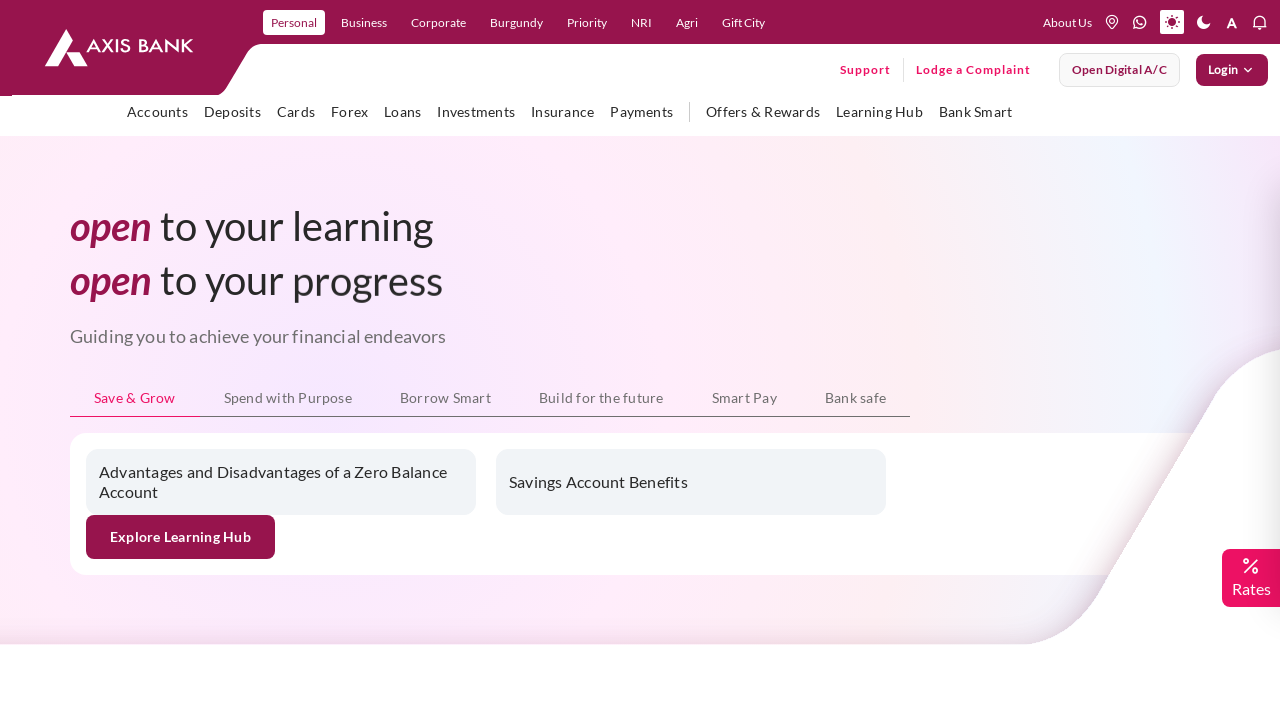

Waited 2 seconds for main content to be visible
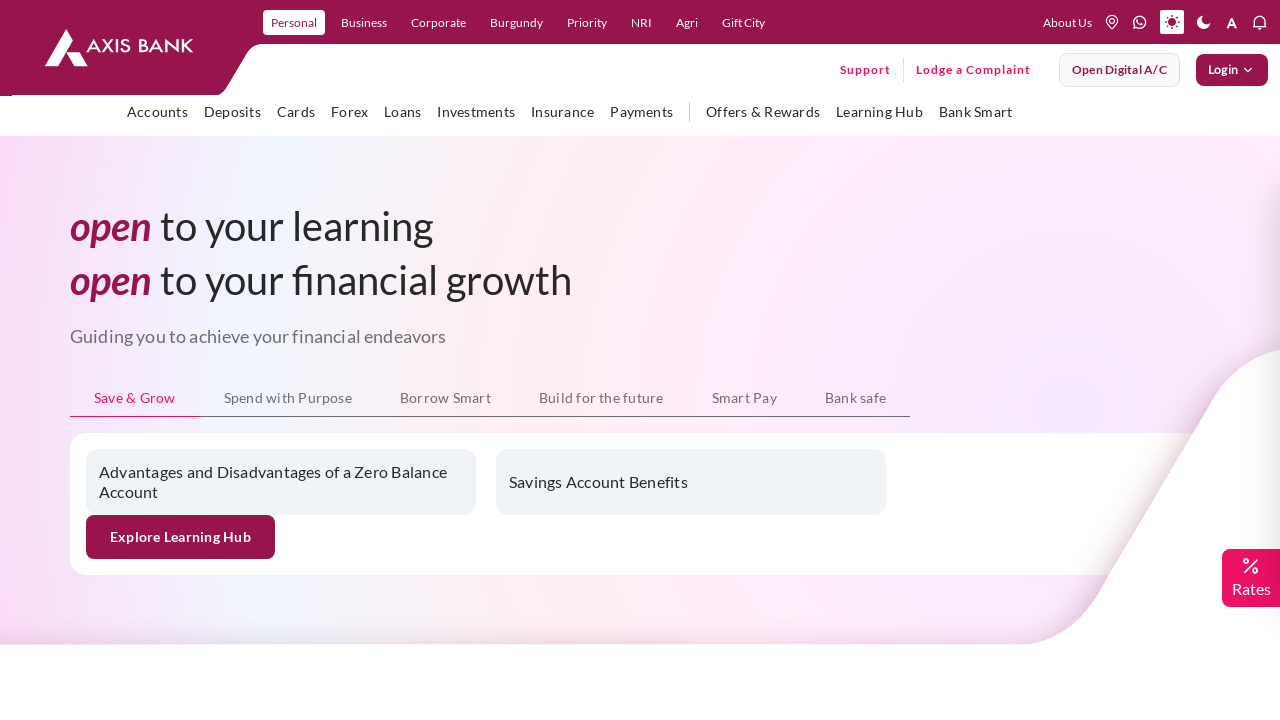

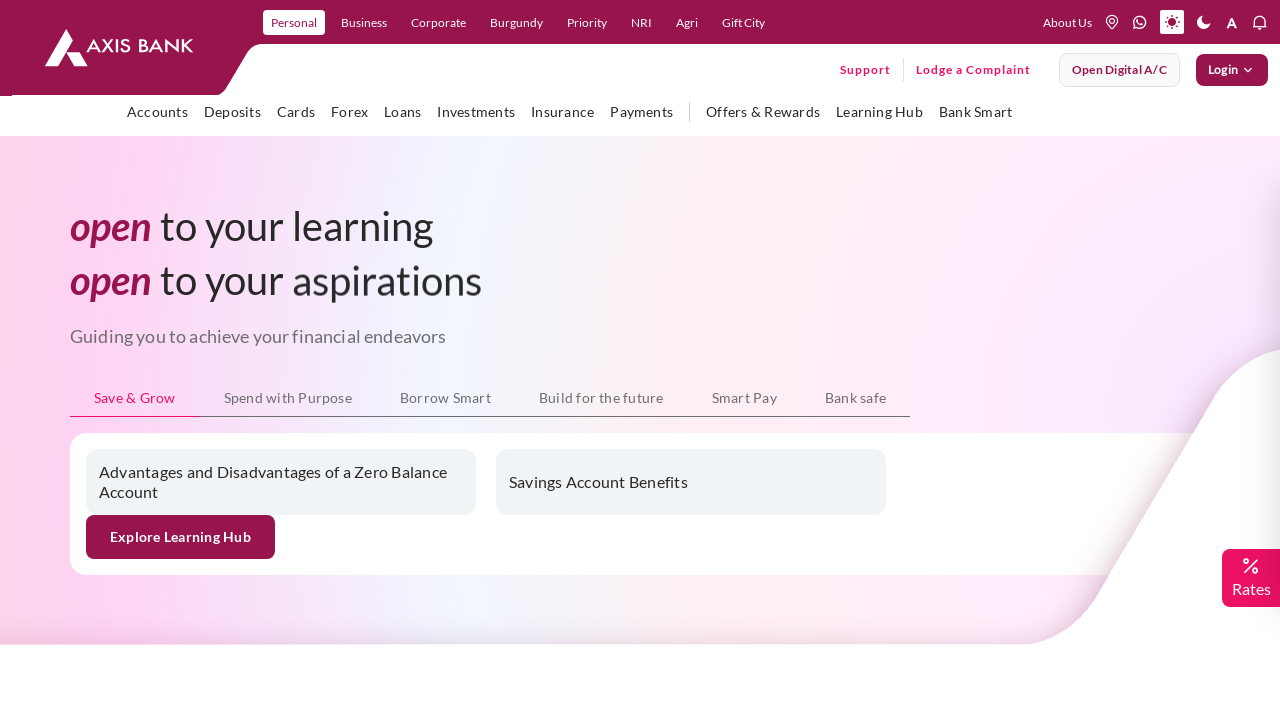